Navigates to the Playwright .NET documentation page, toggles between light and dark mode using the color mode switch button, and locates the logo element.

Starting URL: https://playwright.dev/dotnet/

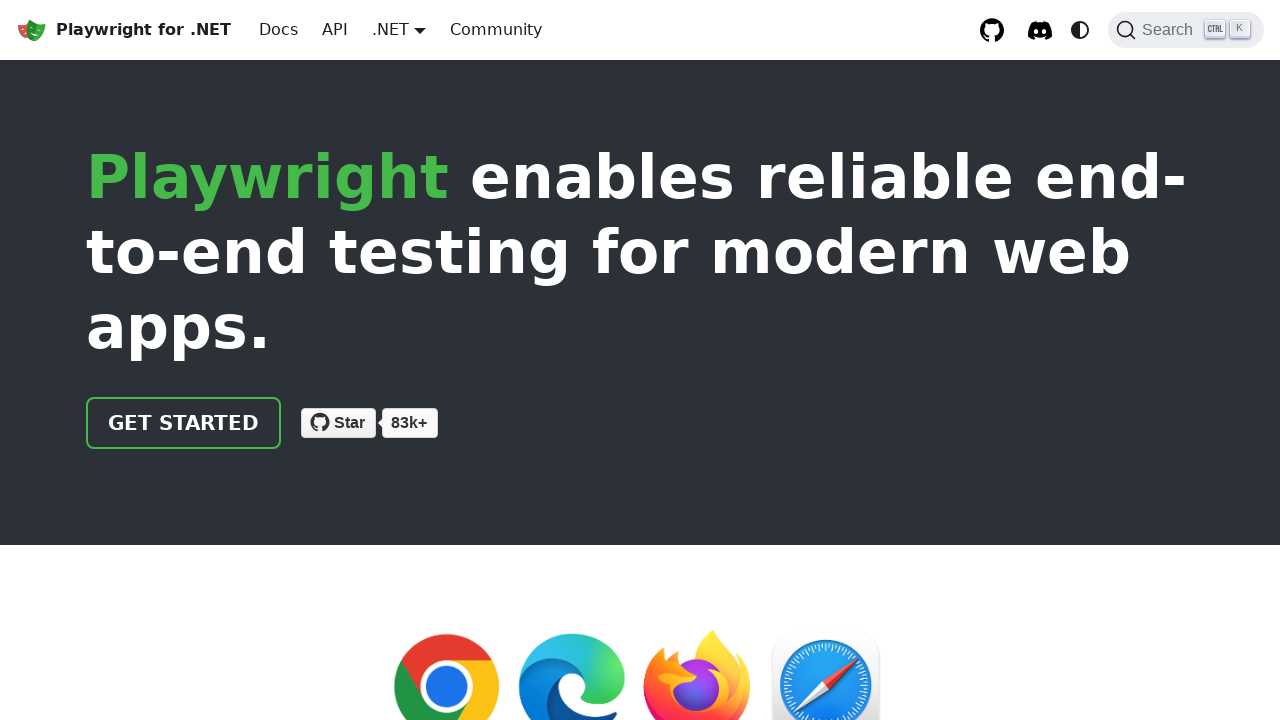

Clicked color mode toggle button to switch between light and dark mode at (1080, 30) on div[class*='colorModeToggle'] button[aria-label*='Switch']
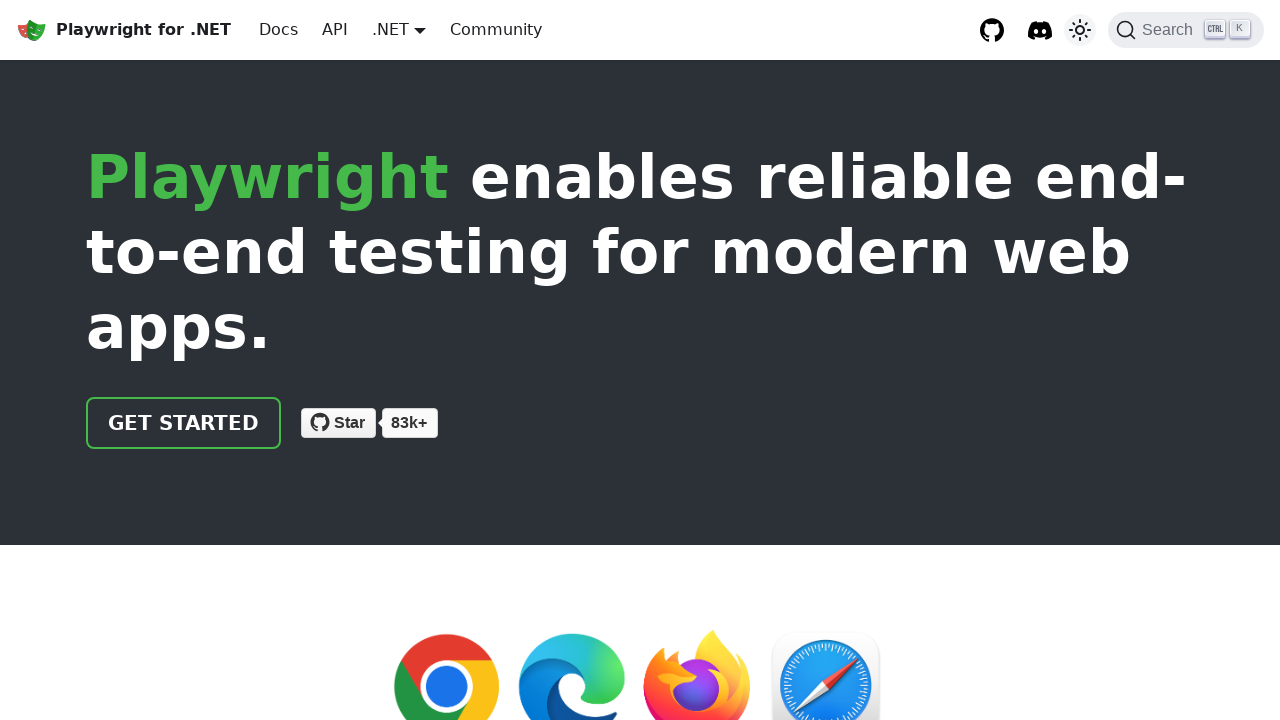

Located the Playwright logo link element
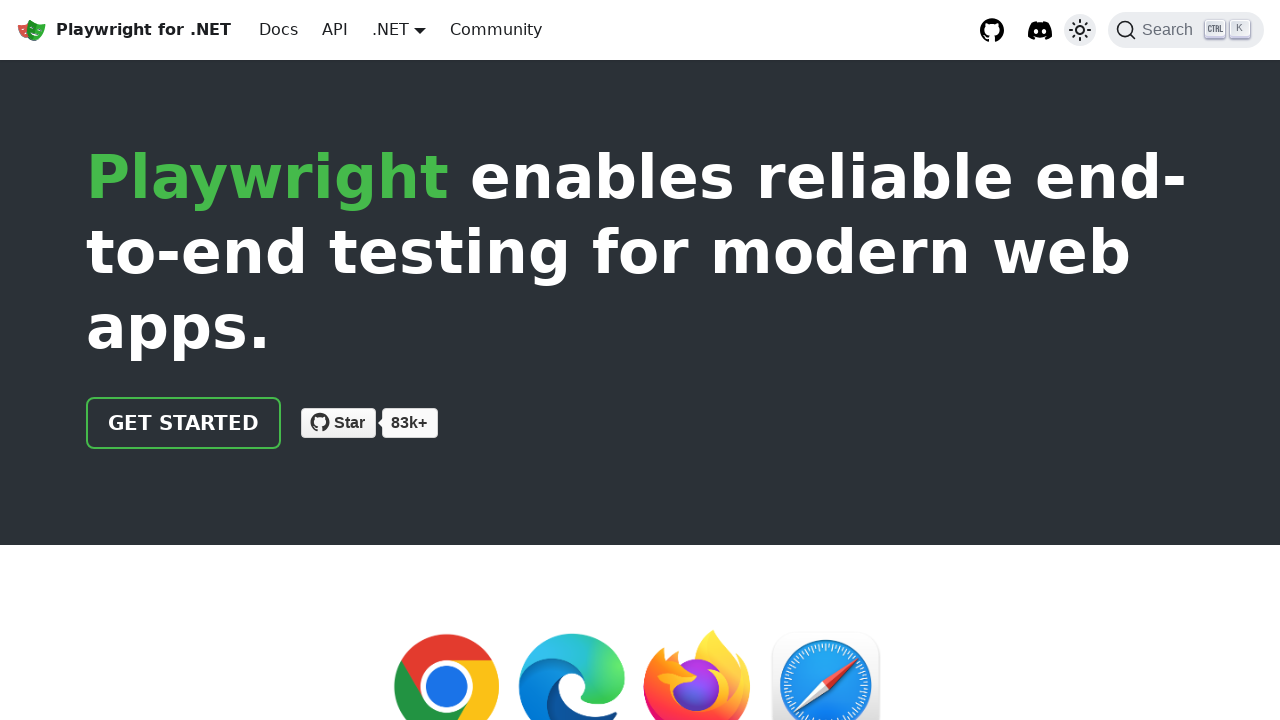

Logo element is now visible after mode change
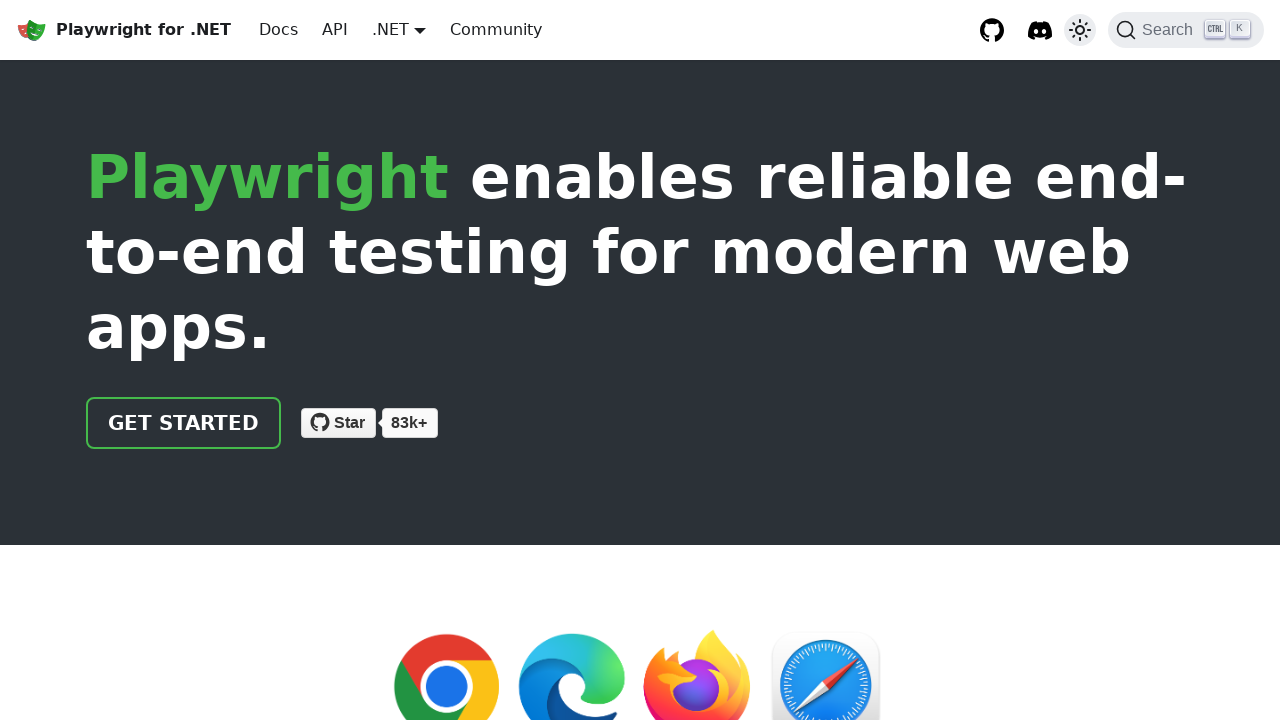

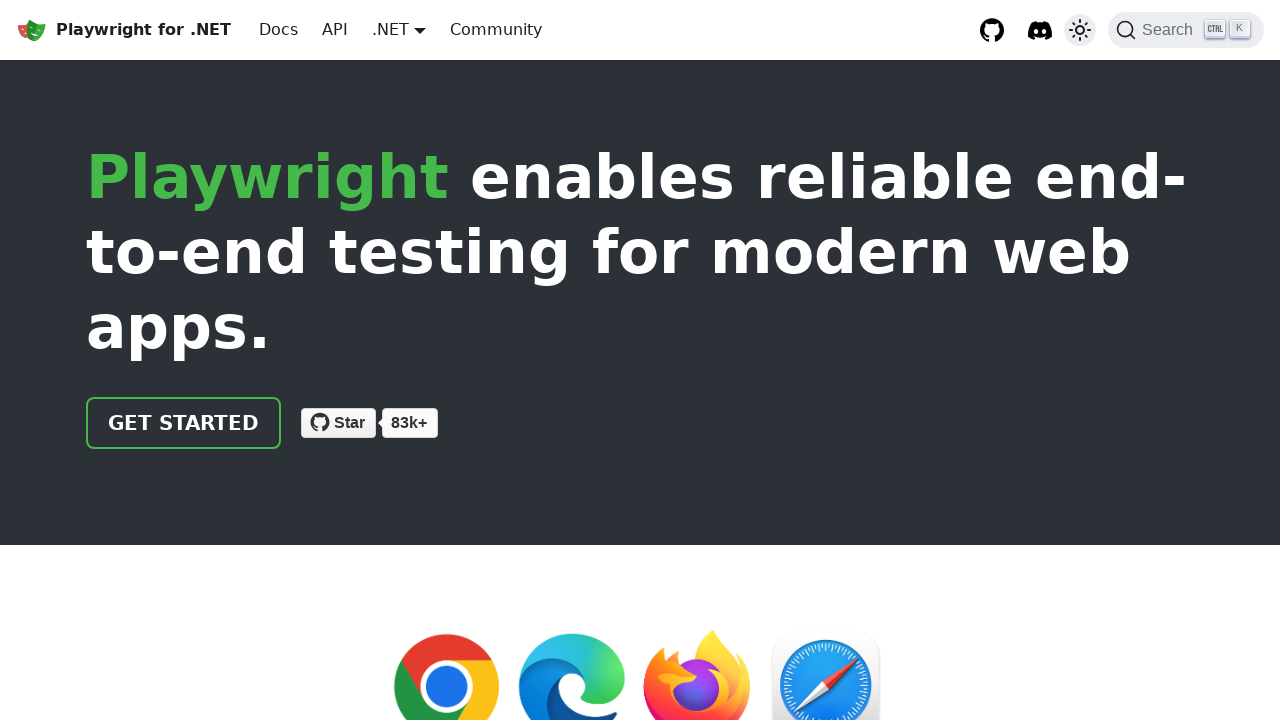